Navigates to pikabu.ru homepage and verifies the page loads successfully by checking for the body element

Starting URL: https://pikabu.ru/

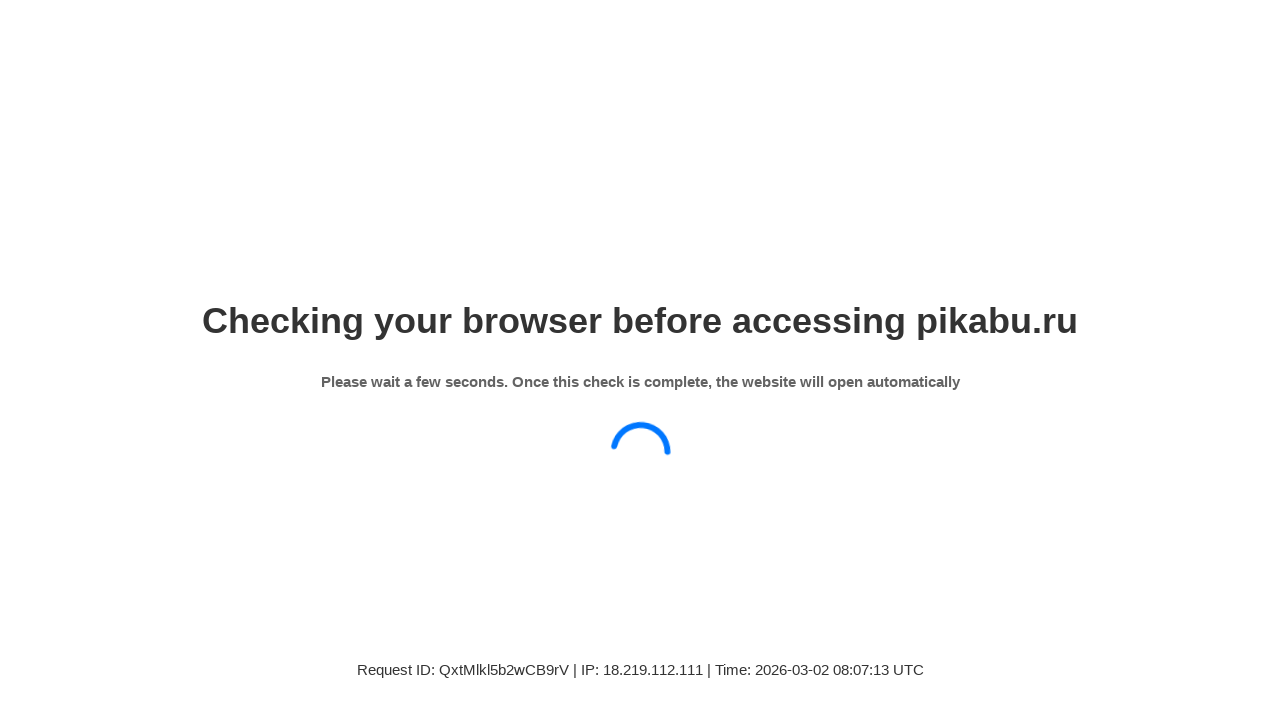

Body element loaded on pikabu.ru homepage
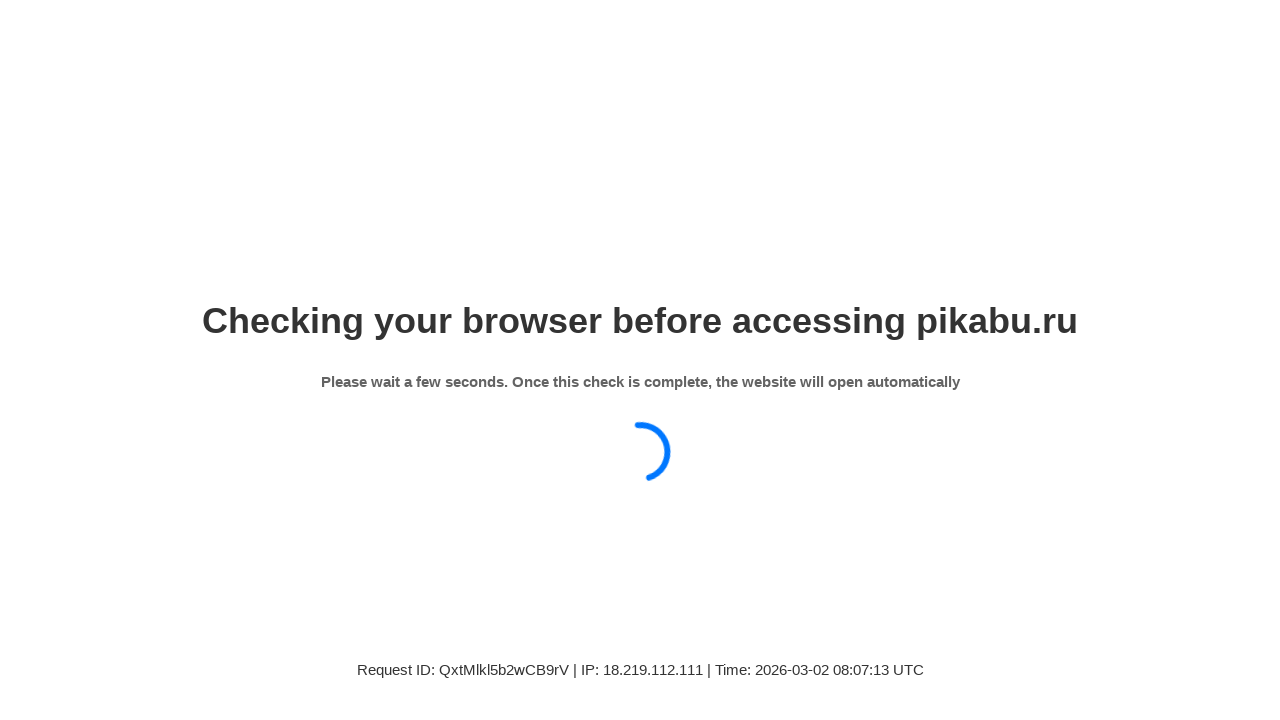

Page title verified - document loaded successfully
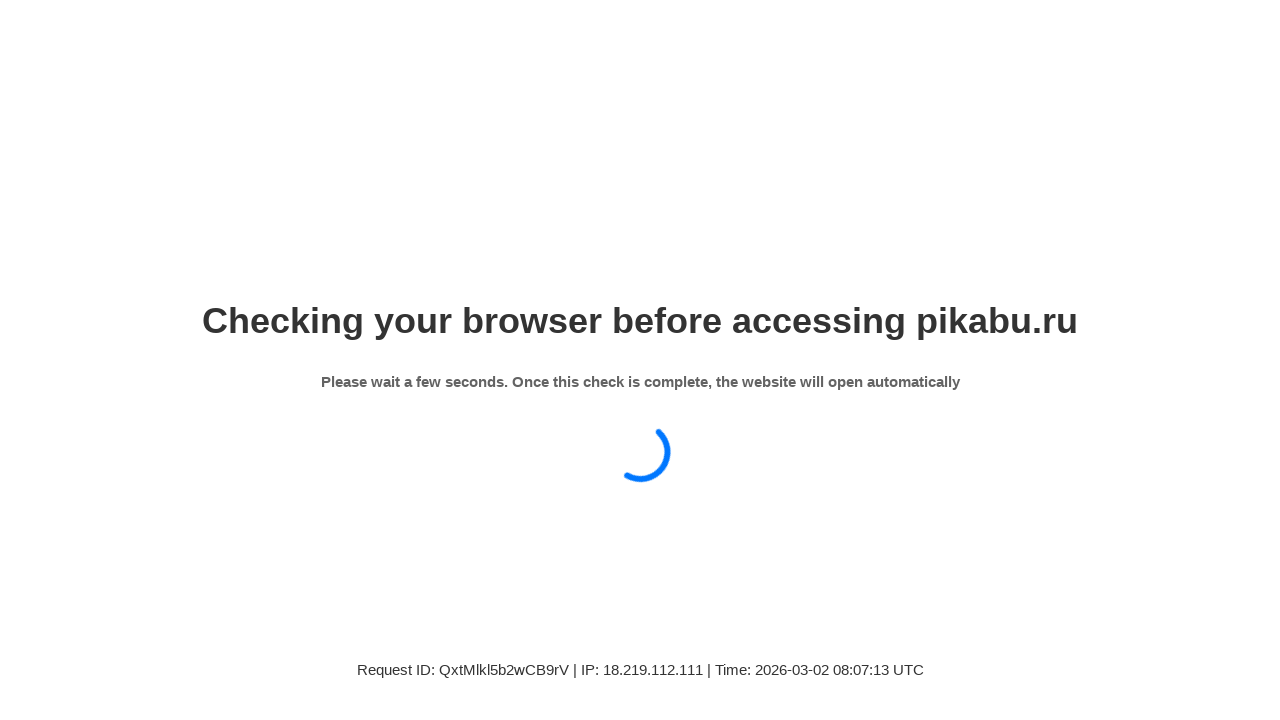

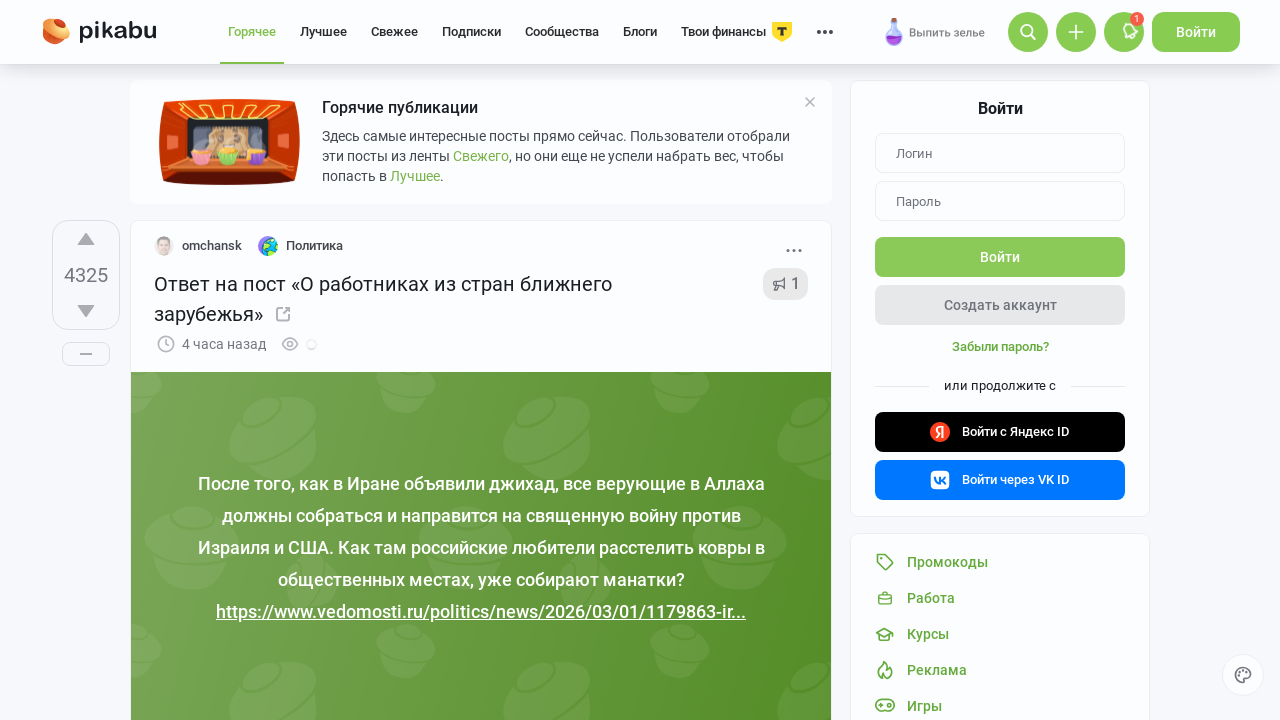